Clicks on a dropdown button, selects Facebook link, navigates back

Starting URL: http://omayo.blogspot.com/

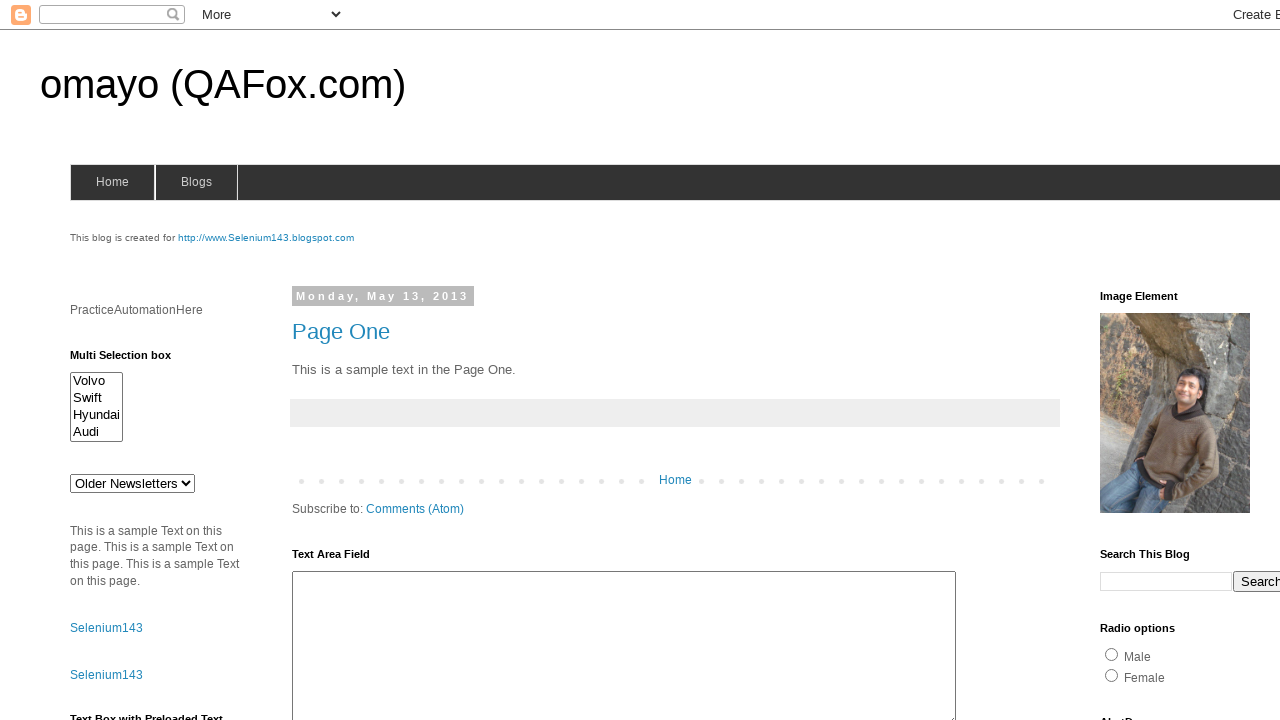

Clicked dropdown button at (1227, 360) on .dropbtn
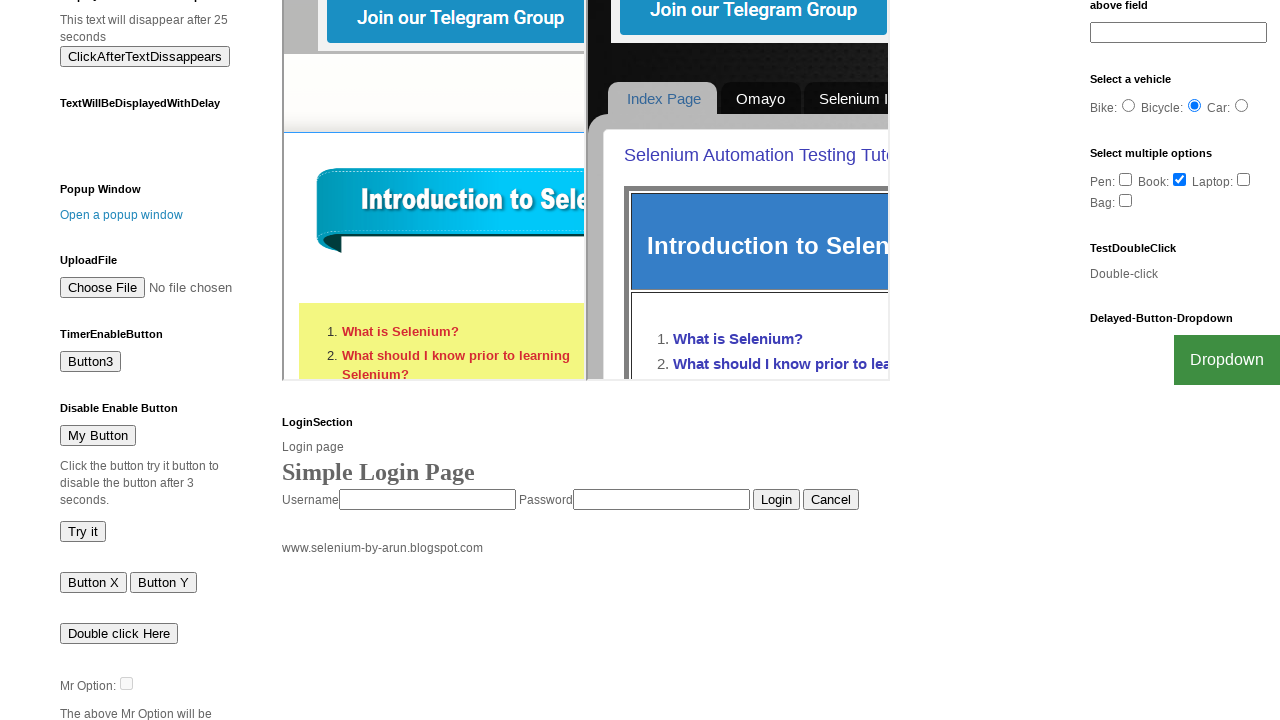

Selected Facebook link from dropdown menu at (1200, 700) on text=Facebook
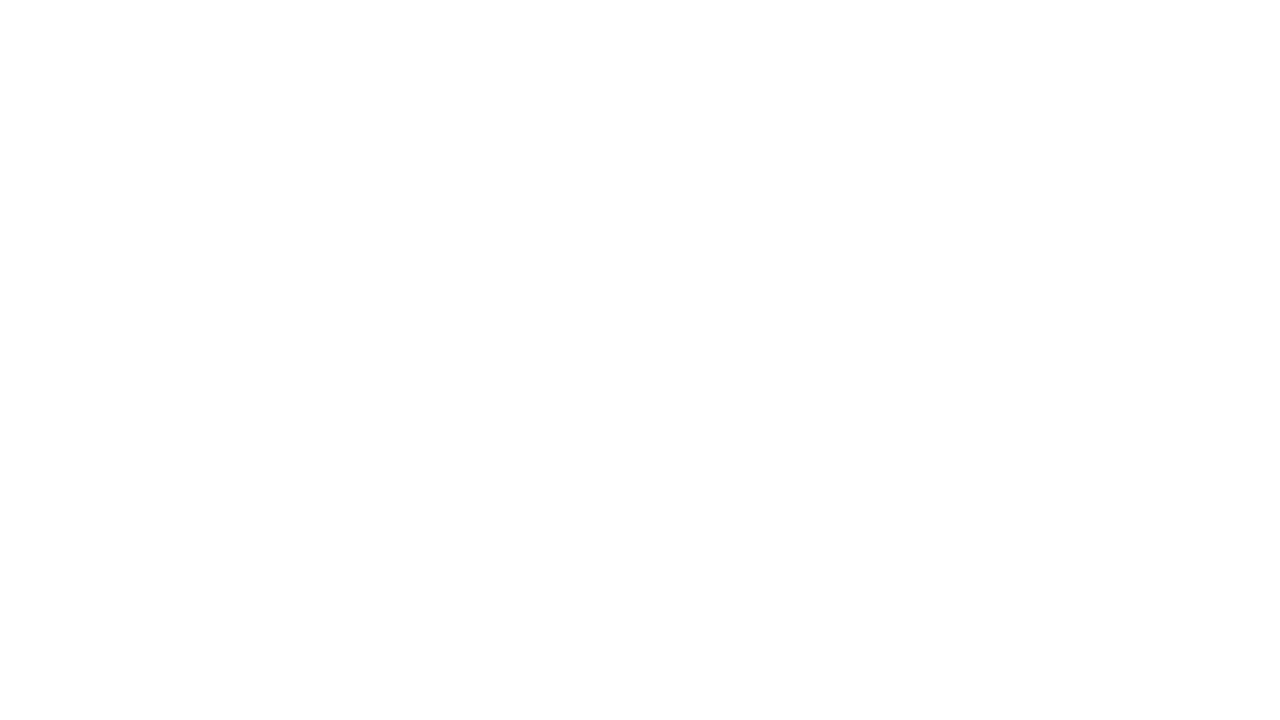

Navigated back to previous page
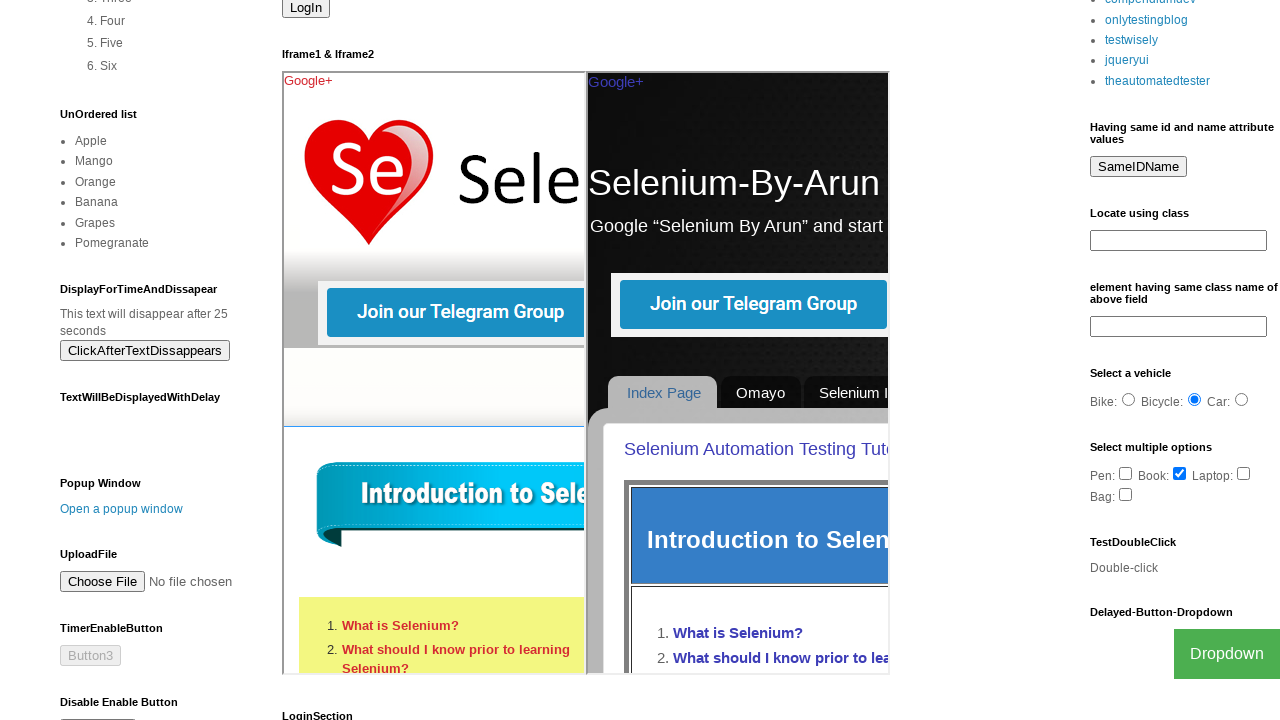

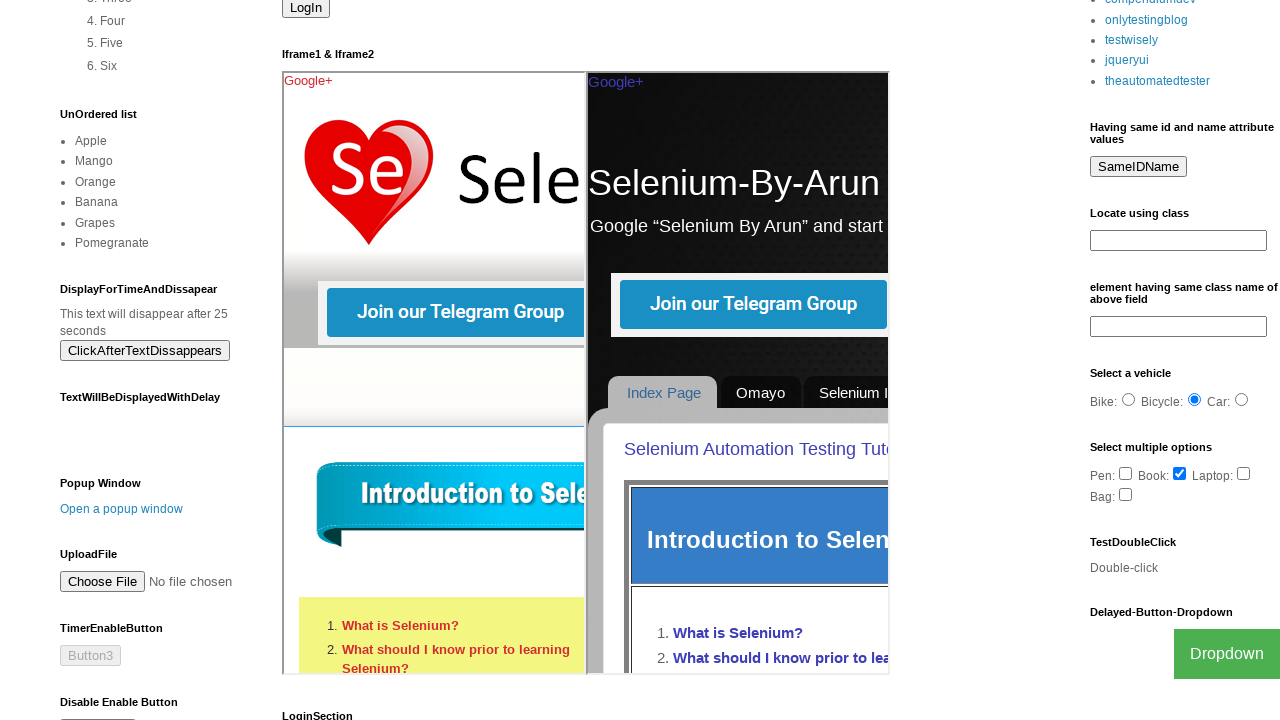